Tests keyboard actions on a text box form by filling out full name, email, current address, and permanent address fields, demonstrating copy-paste keyboard shortcuts, then submitting the form.

Starting URL: https://demoqa.com/text-box

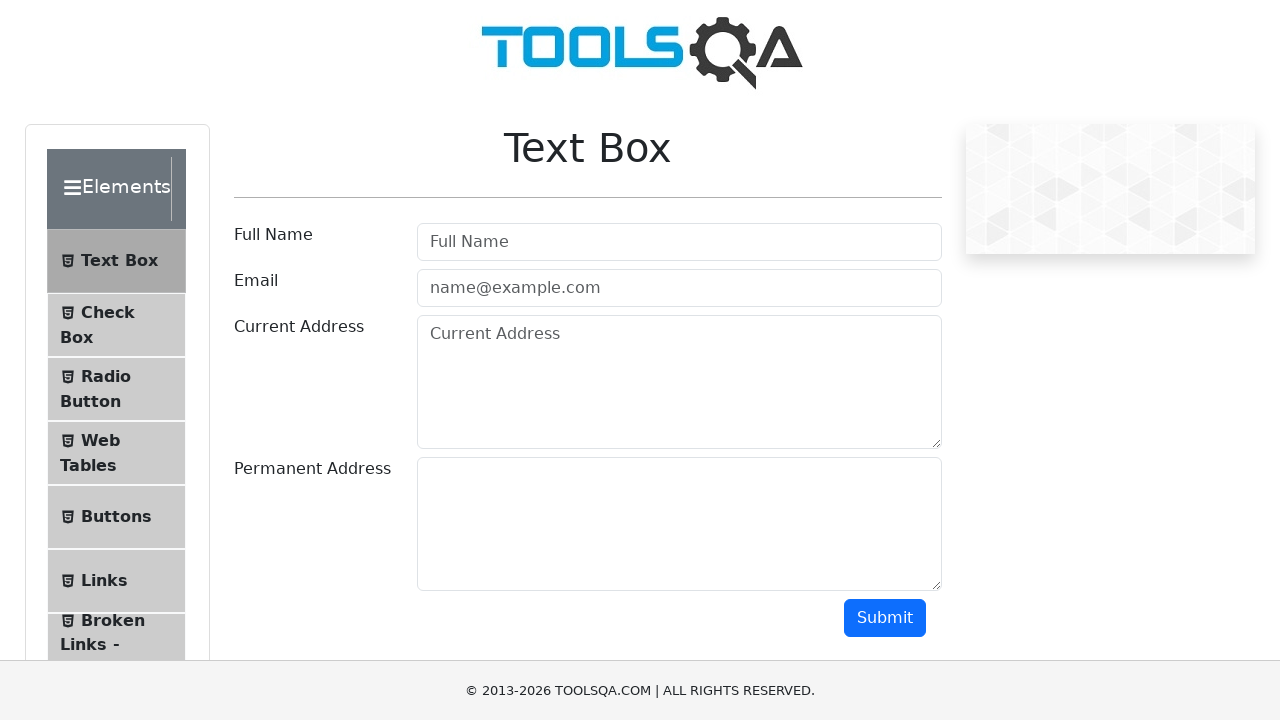

Page loaded and DOM content is ready
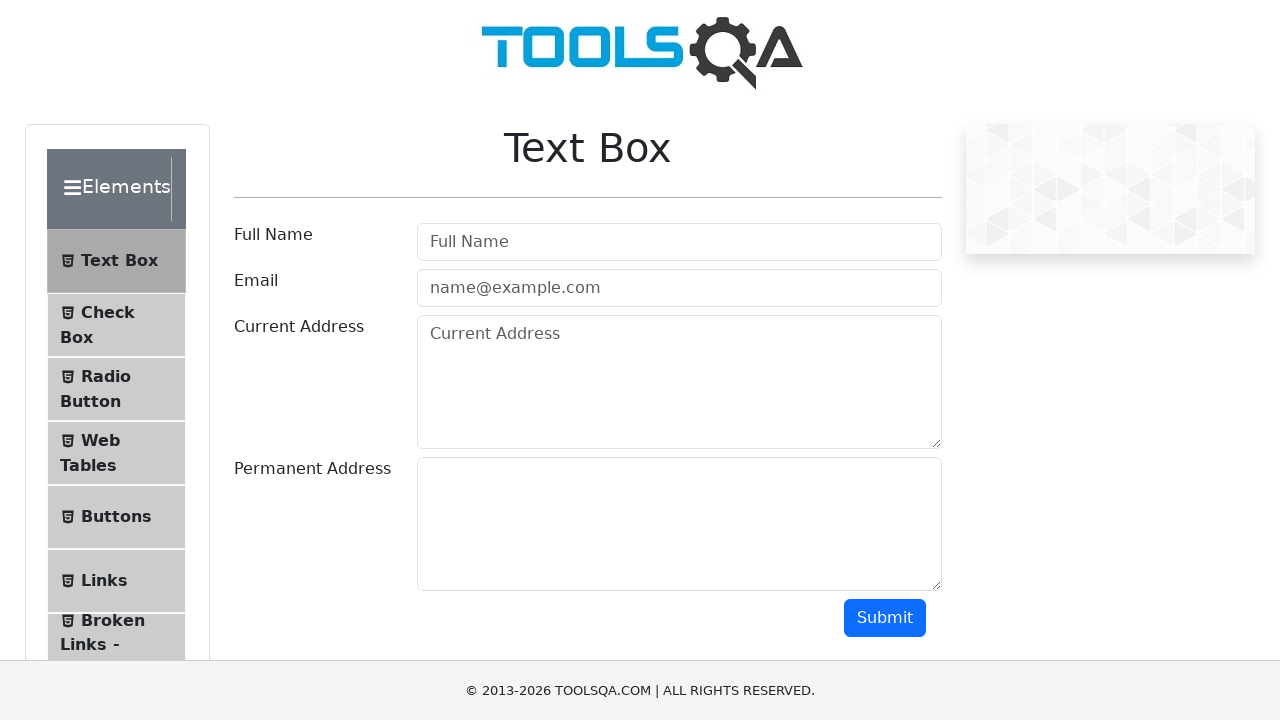

Clicked on Full Name field at (679, 242) on internal:attr=[placeholder="Full Name"i]
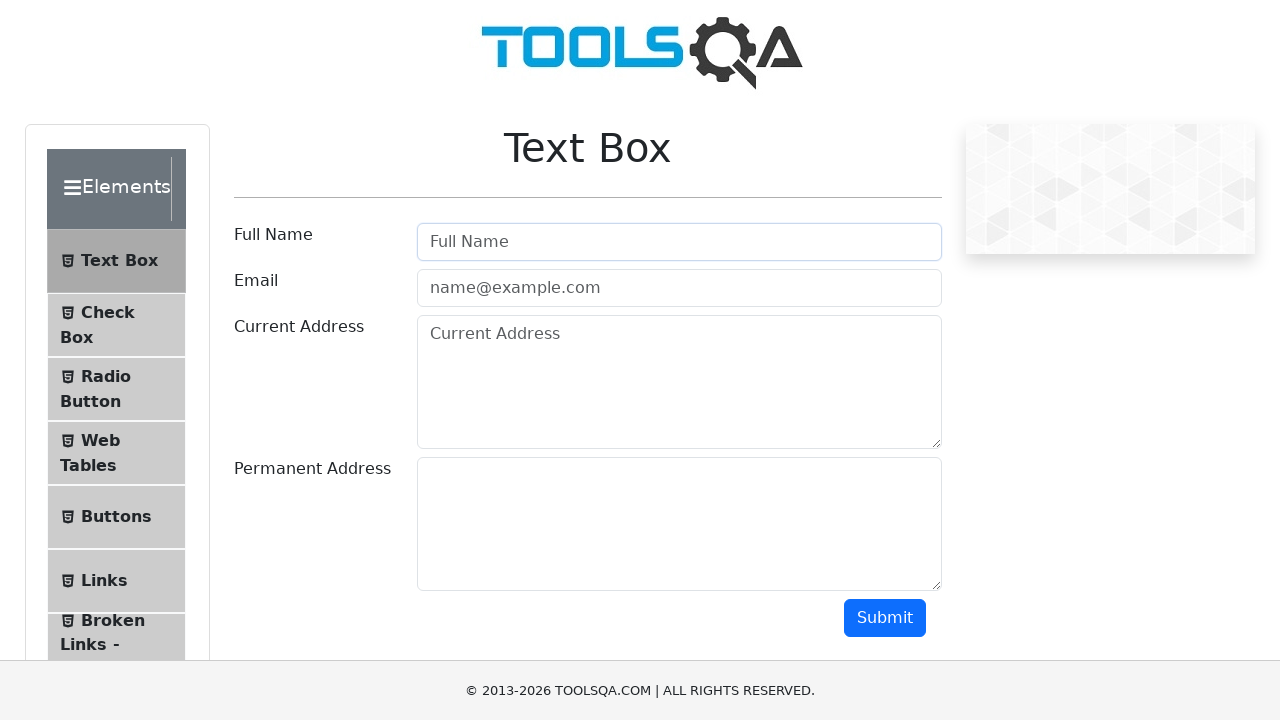

Filled Full Name field with 'AJai Kumar' on internal:attr=[placeholder="Full Name"i]
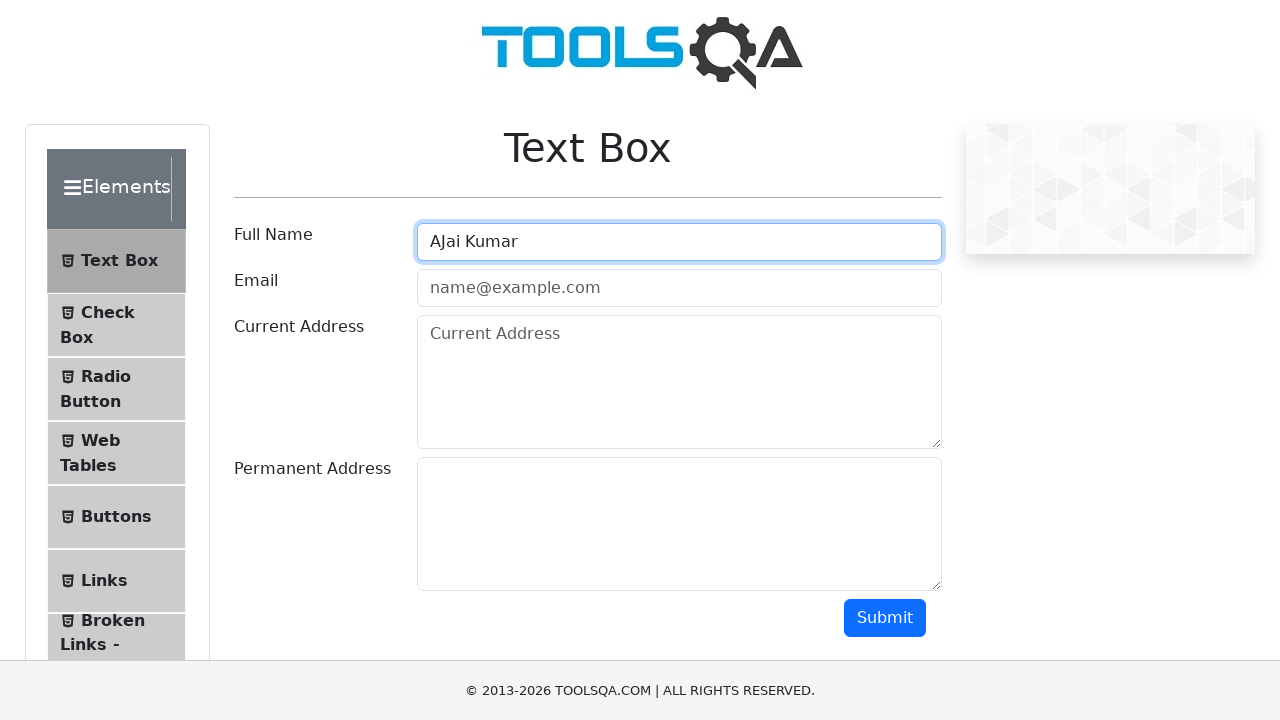

Clicked on Email field at (679, 288) on internal:attr=[placeholder="name@example.com"i]
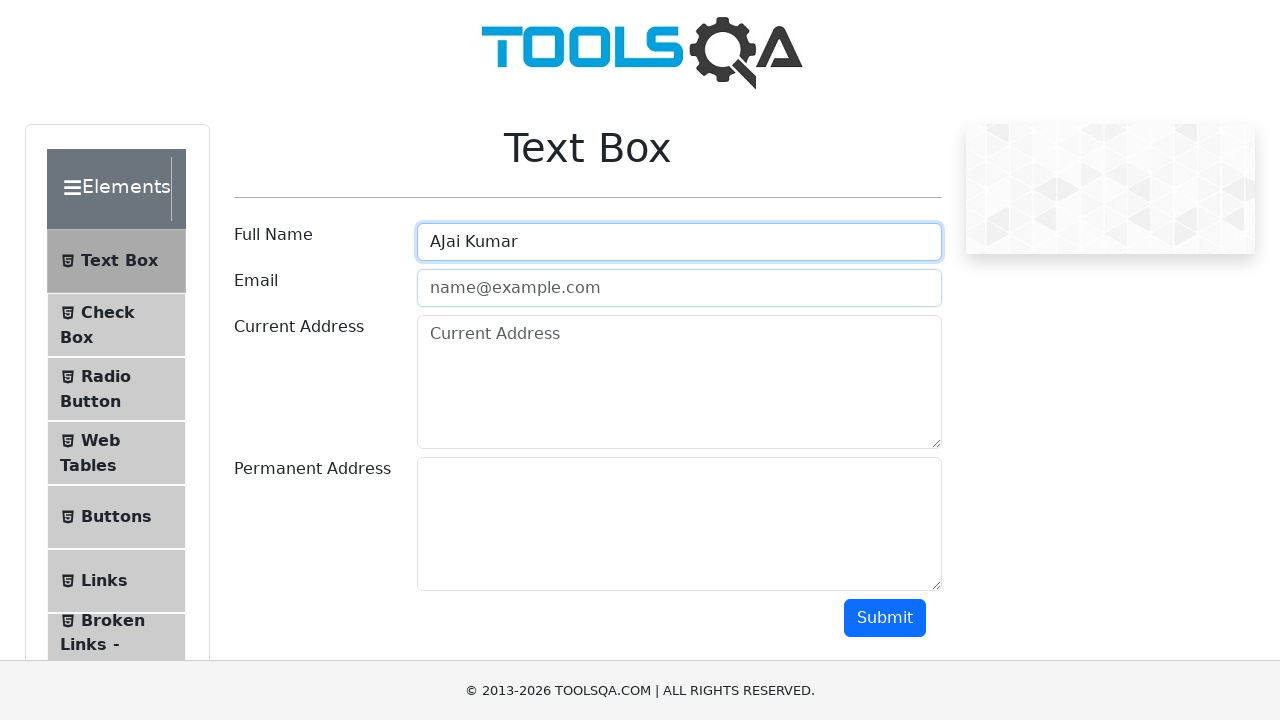

Filled Email field with 'kb.ajaikumar1992@gmail.com' on internal:attr=[placeholder="name@example.com"i]
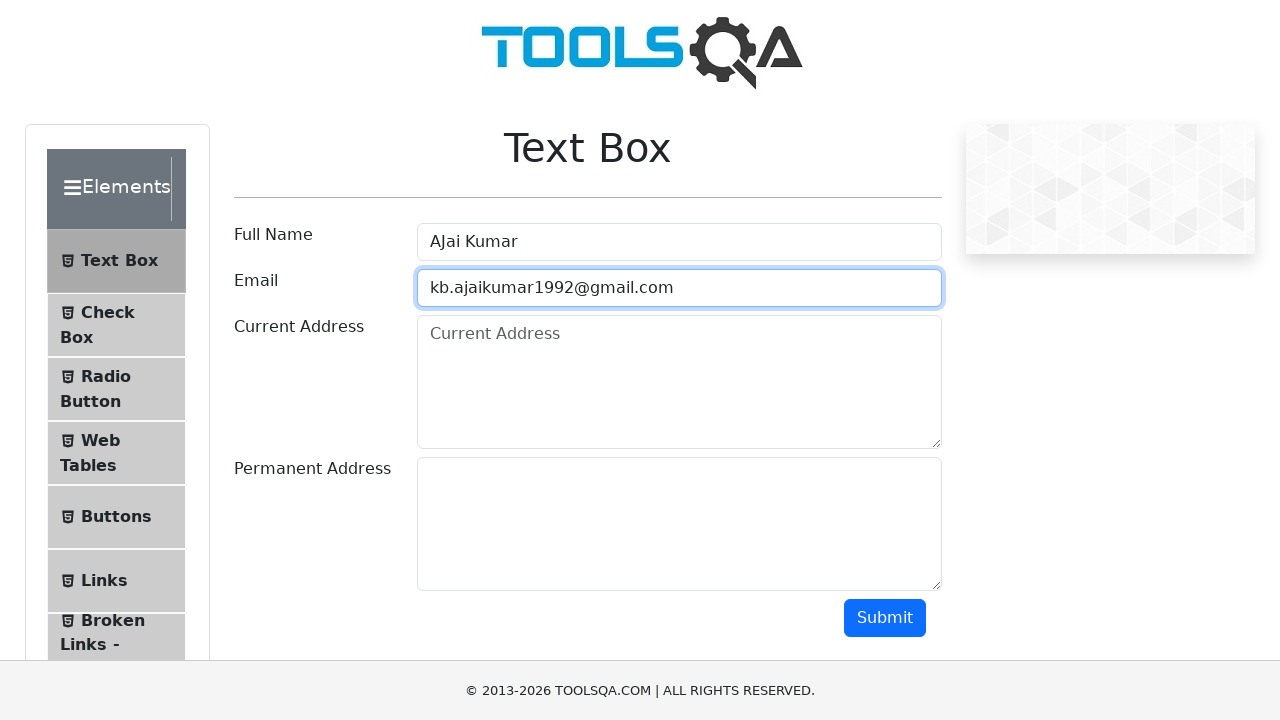

Clicked on Current Address field at (679, 382) on internal:attr=[placeholder="Current Address"i]
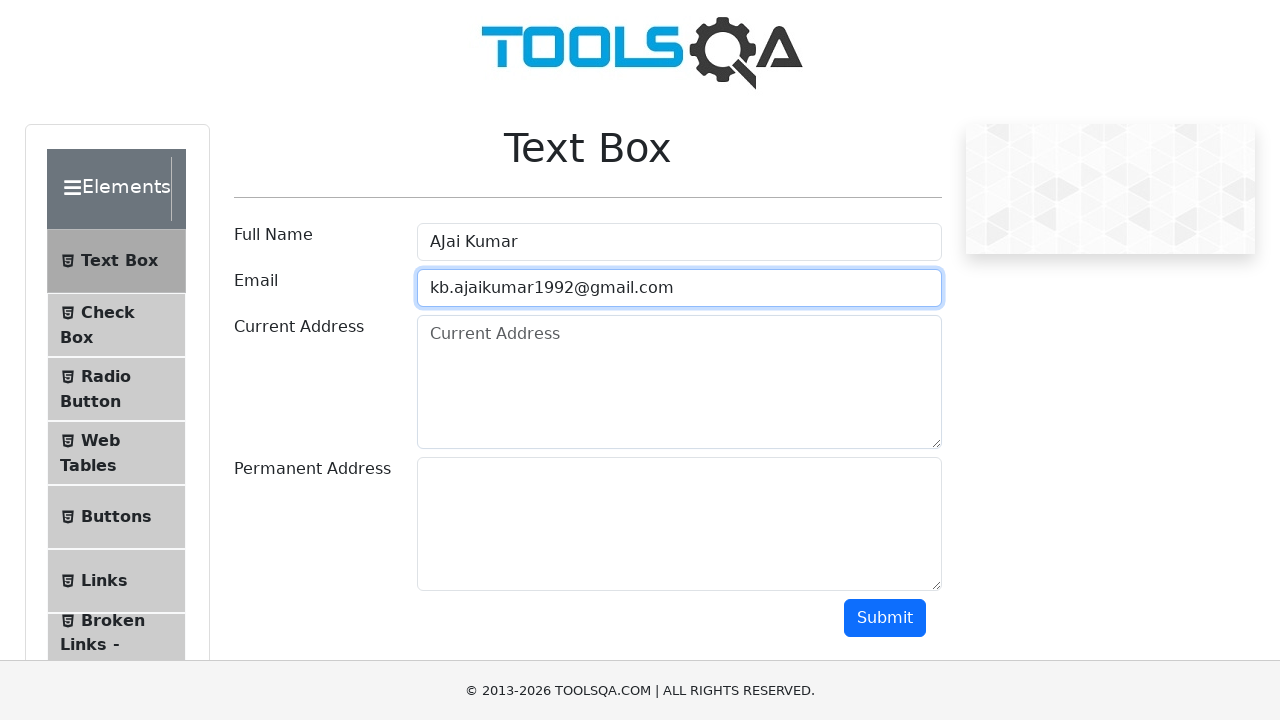

Filled Current Address field with 'chennai 600047' on internal:attr=[placeholder="Current Address"i]
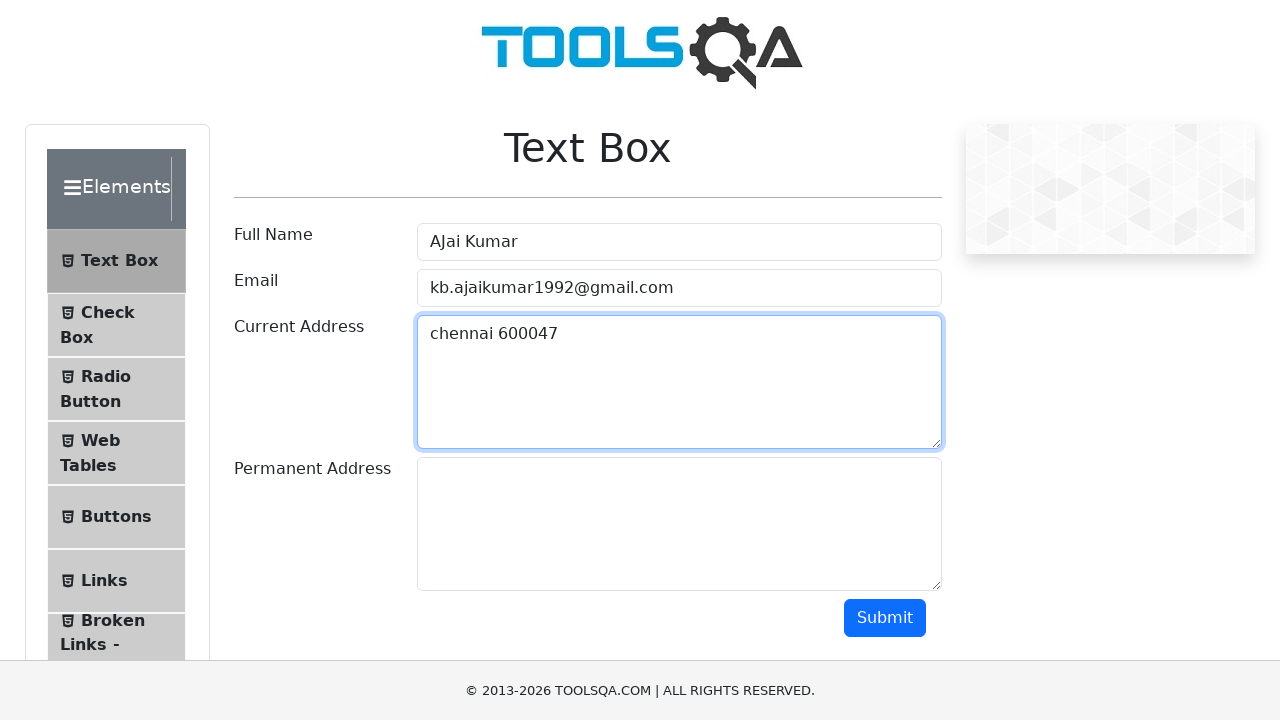

Selected all text in Current Address field using Ctrl+A on internal:attr=[placeholder="Current Address"i]
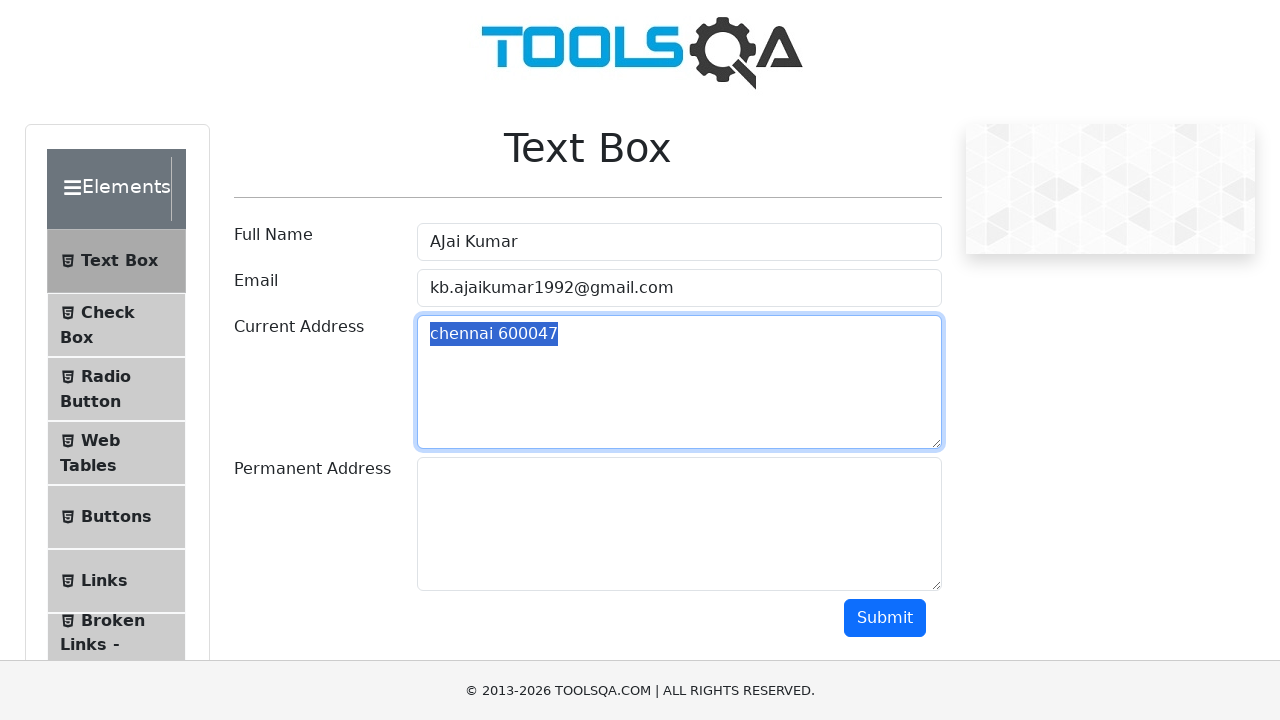

Copied Current Address field content using Ctrl+C on internal:attr=[placeholder="Current Address"i]
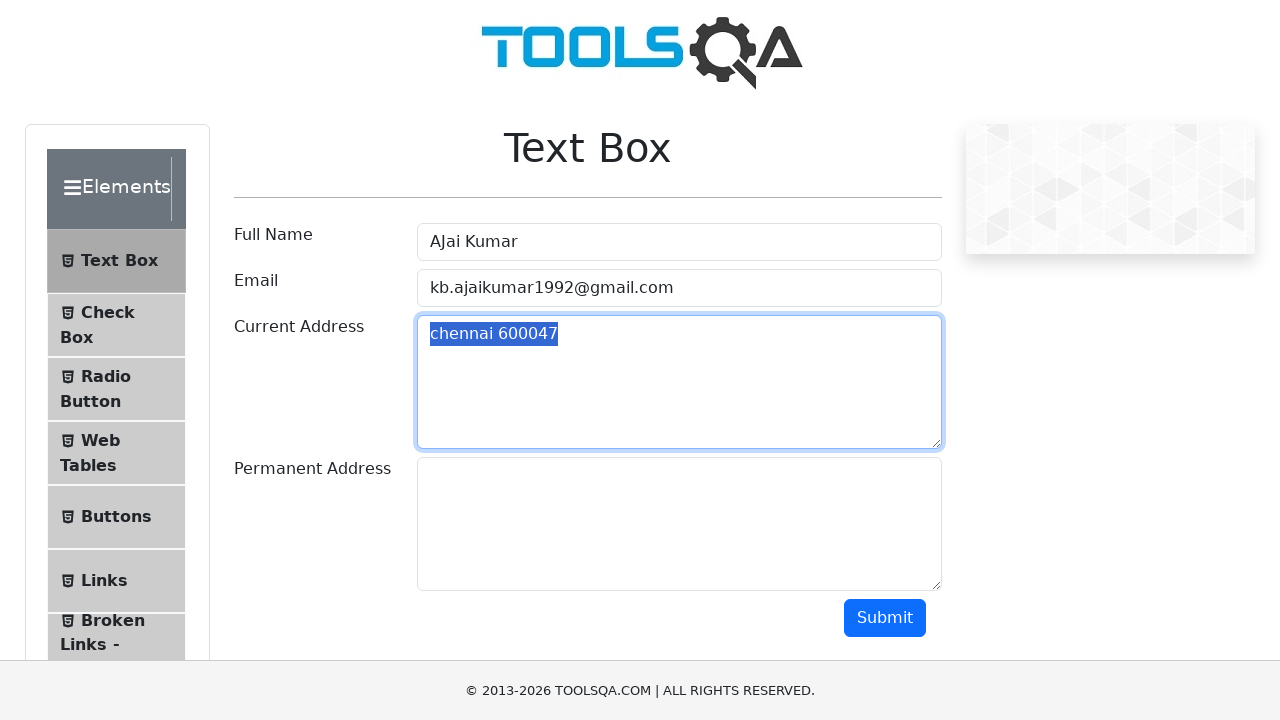

Clicked on Permanent Address field at (679, 524) on #permanentAddress
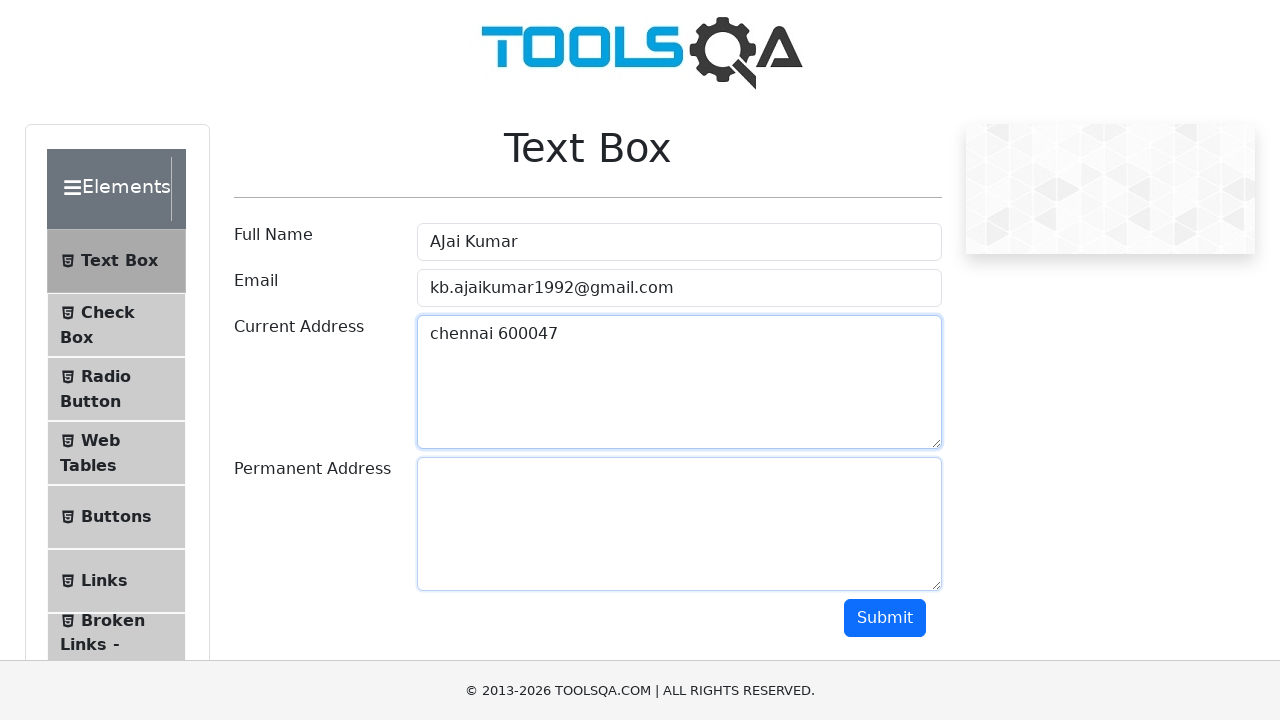

Filled Permanent Address field with 'chennai 600047' on #permanentAddress
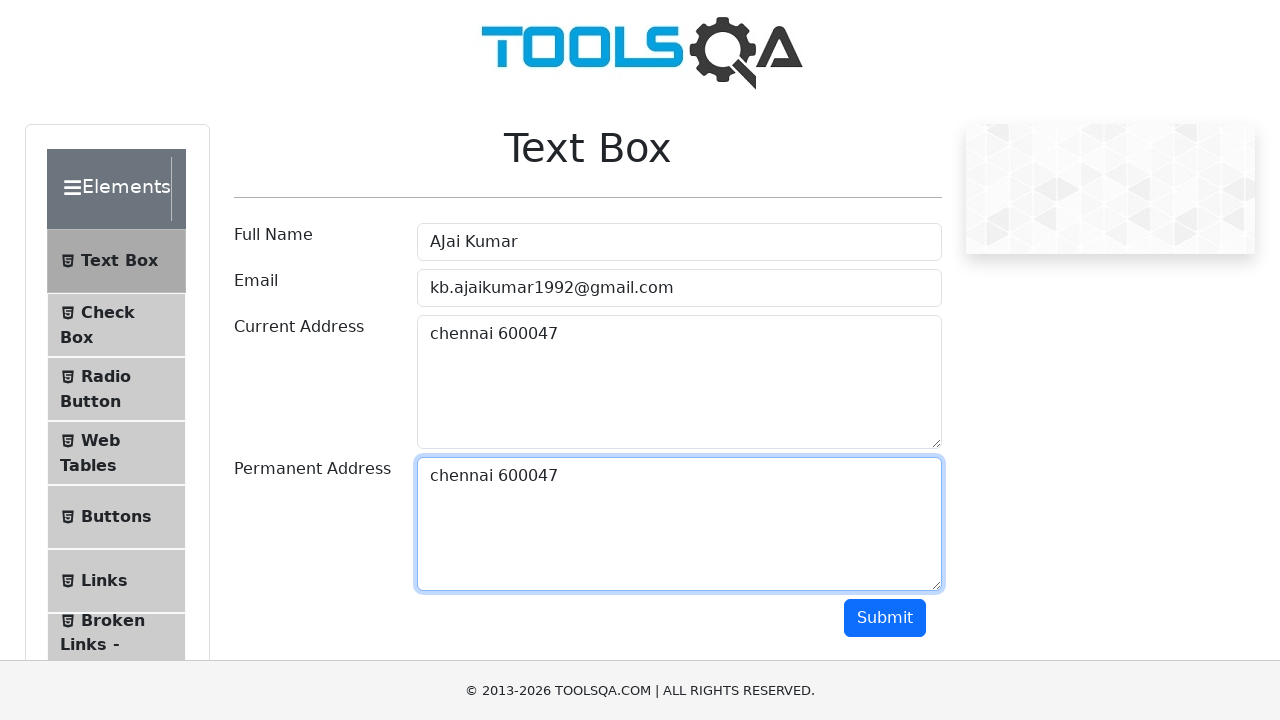

Clicked Submit button to submit the form at (885, 618) on internal:role=button[name="Submit"i]
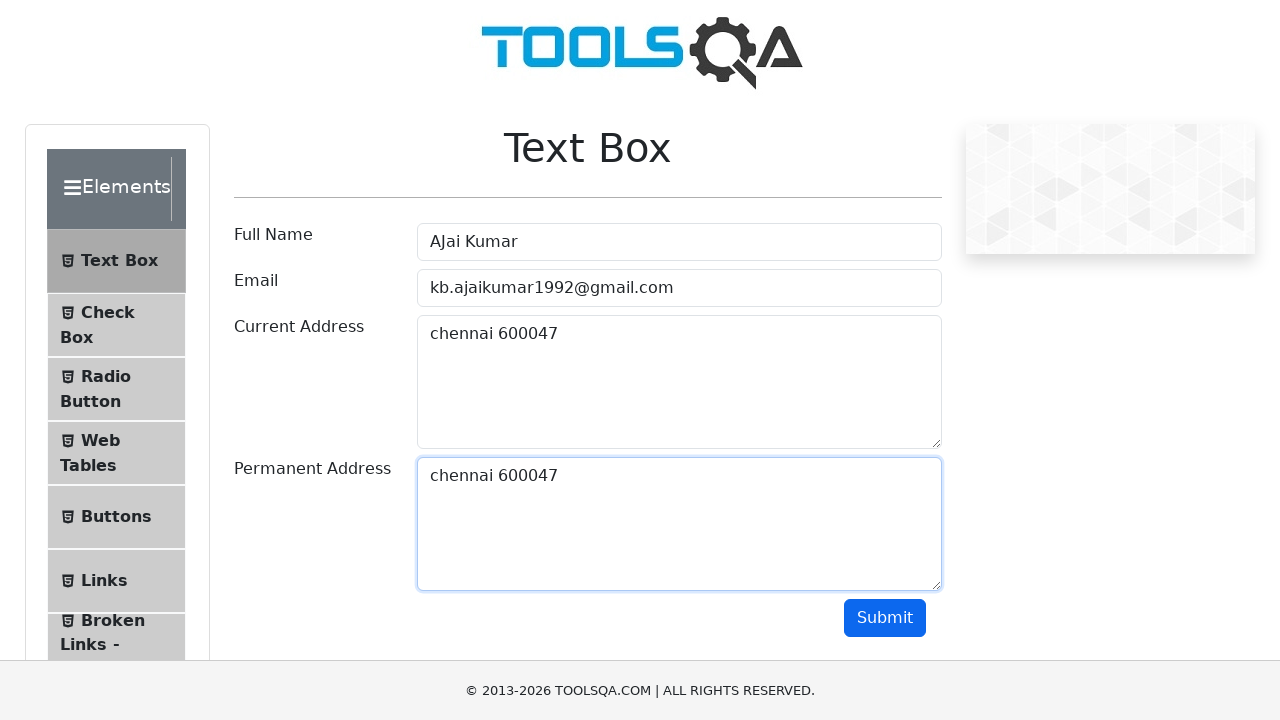

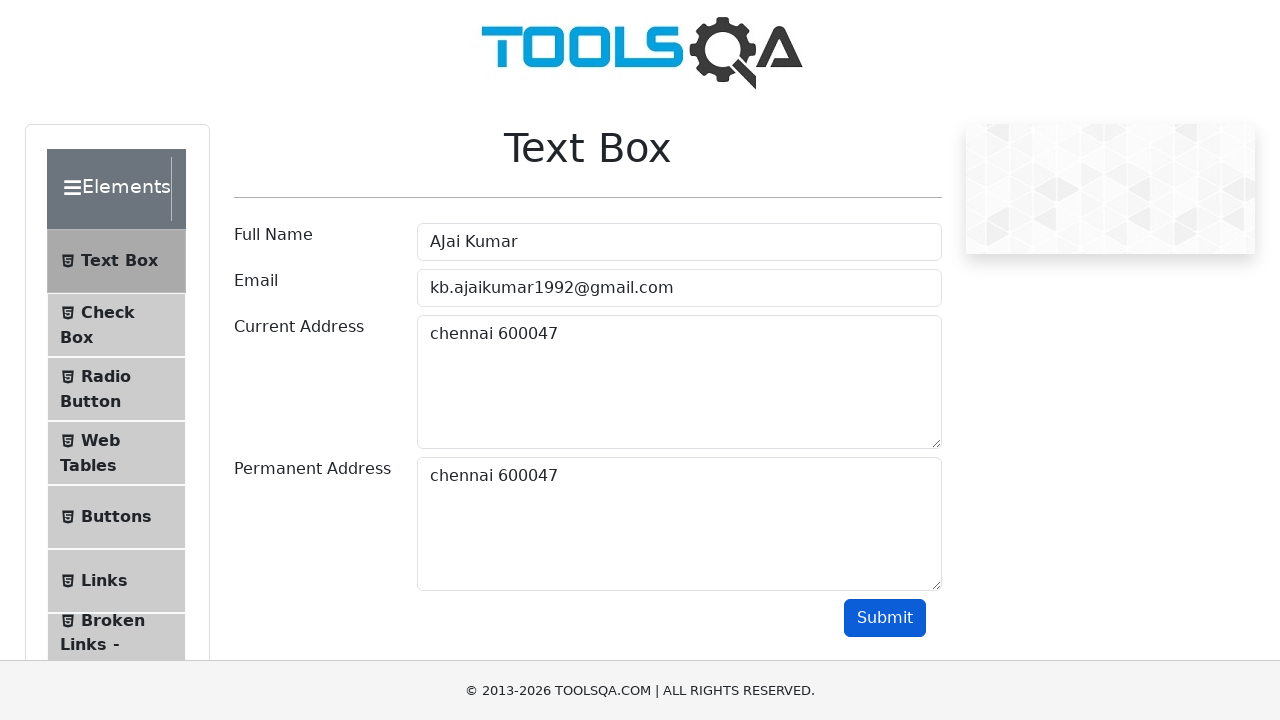